Clicks on a text field element to demonstrate basic click action

Starting URL: https://demoqa.com/tool-tips

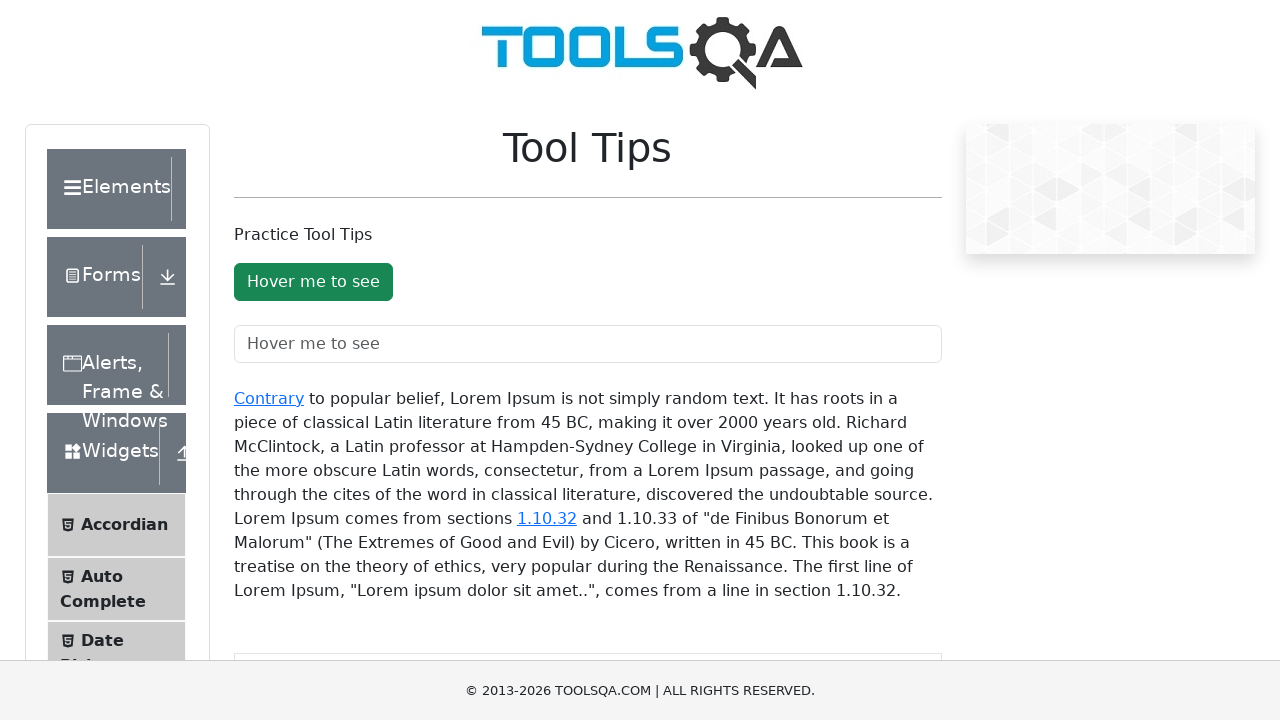

Clicked on the tooltip text field at (588, 344) on #toolTipTextField
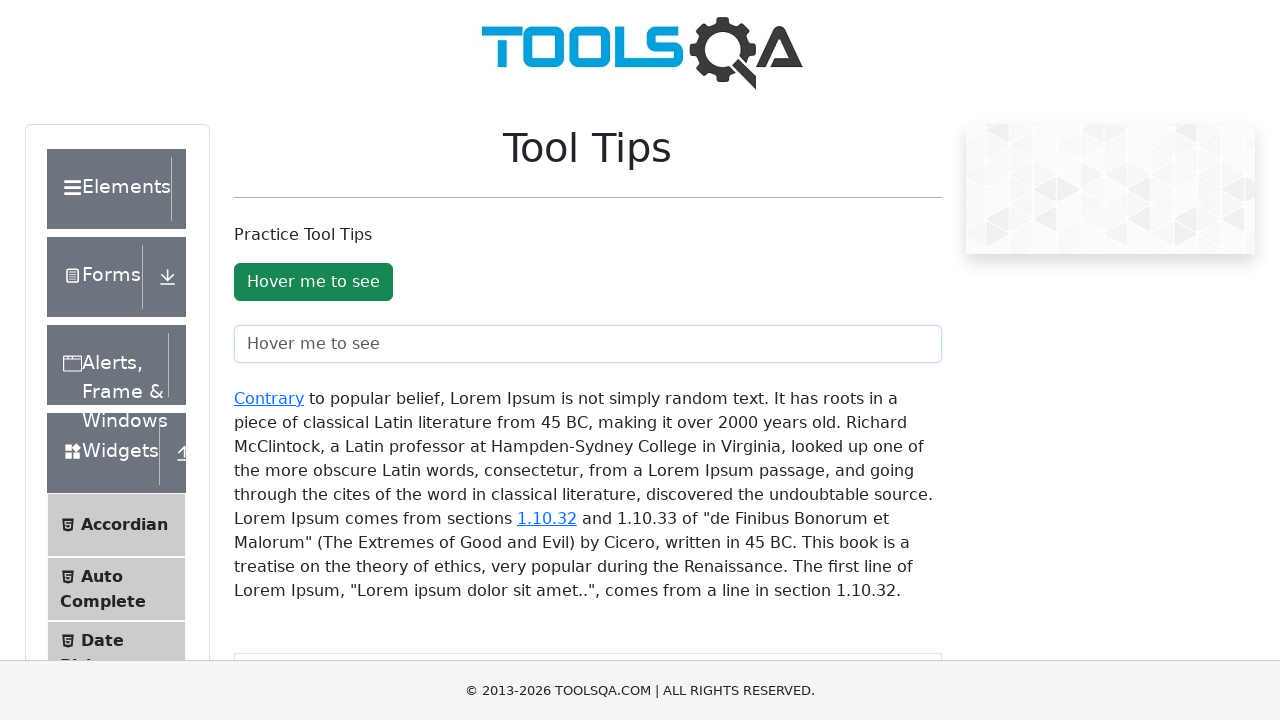

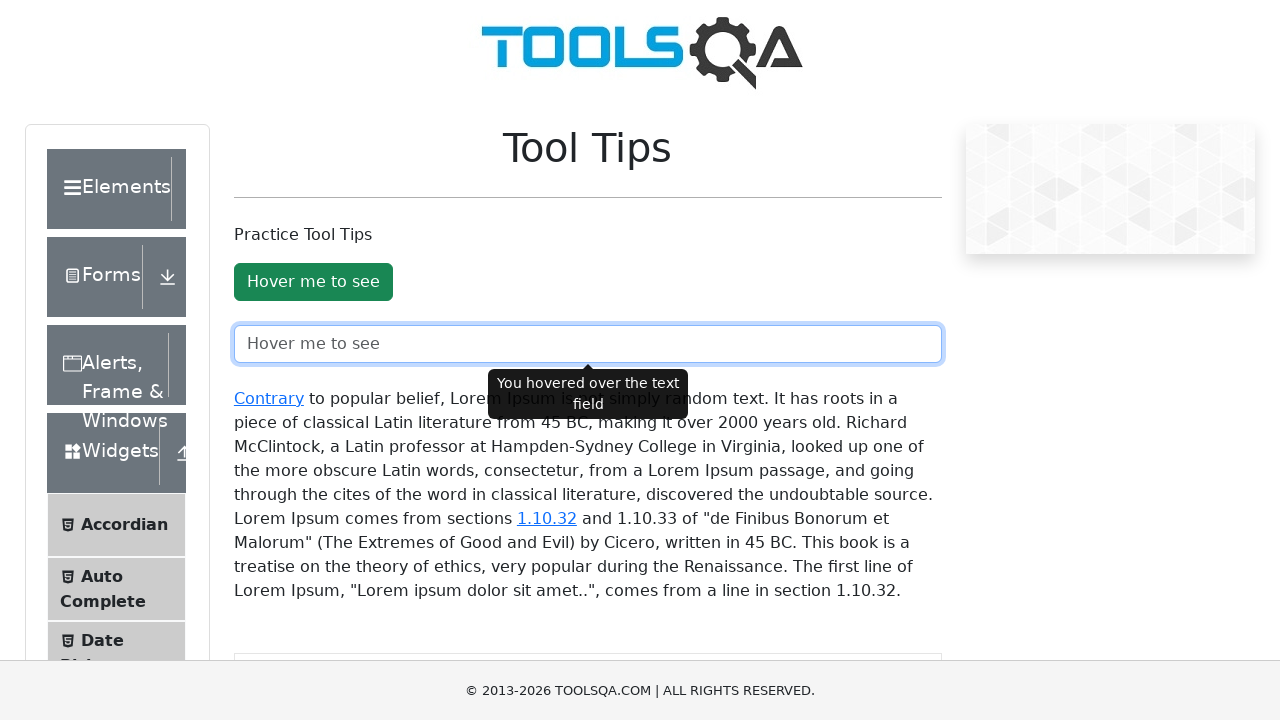